Tests dropdown selection functionality by selecting options using three different methods: by visible text, by index, and by value.

Starting URL: https://rahulshettyacademy.com/AutomationPractice/

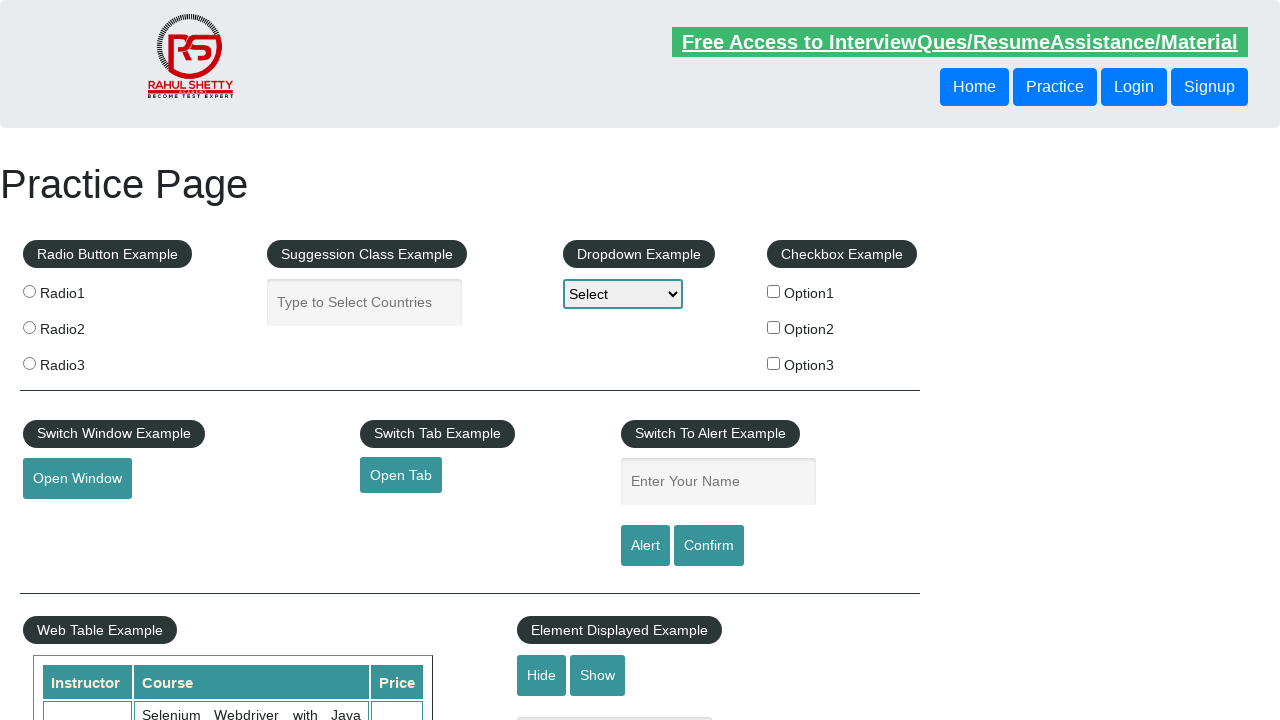

Selected dropdown option by visible text 'Option1' on #dropdown-class-example
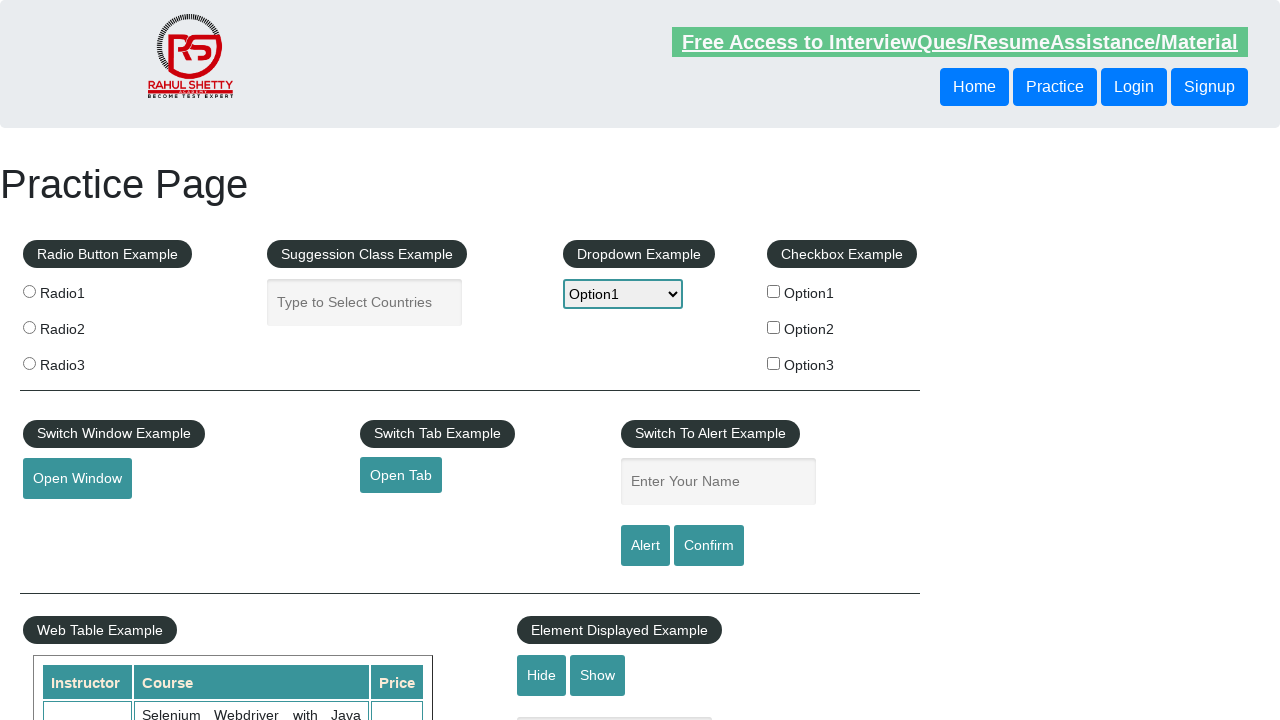

Selected dropdown option by index 2 (Option2) on #dropdown-class-example
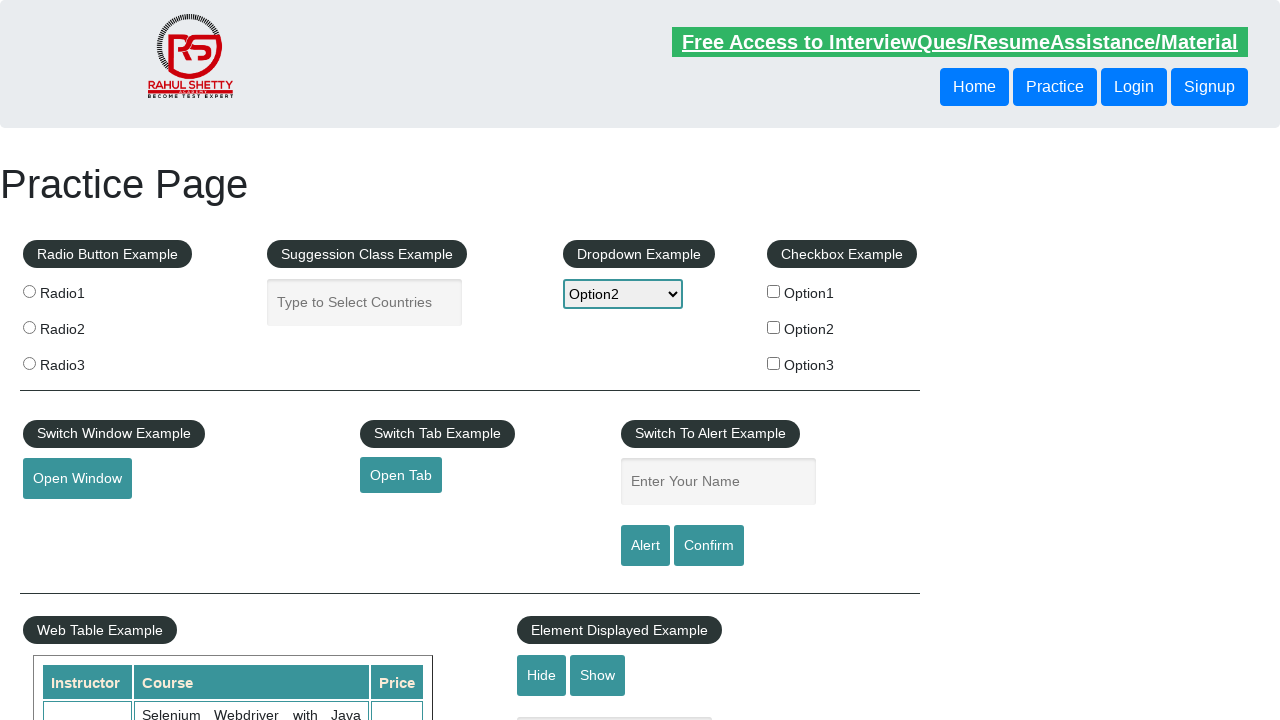

Selected dropdown option by value 'option3' on #dropdown-class-example
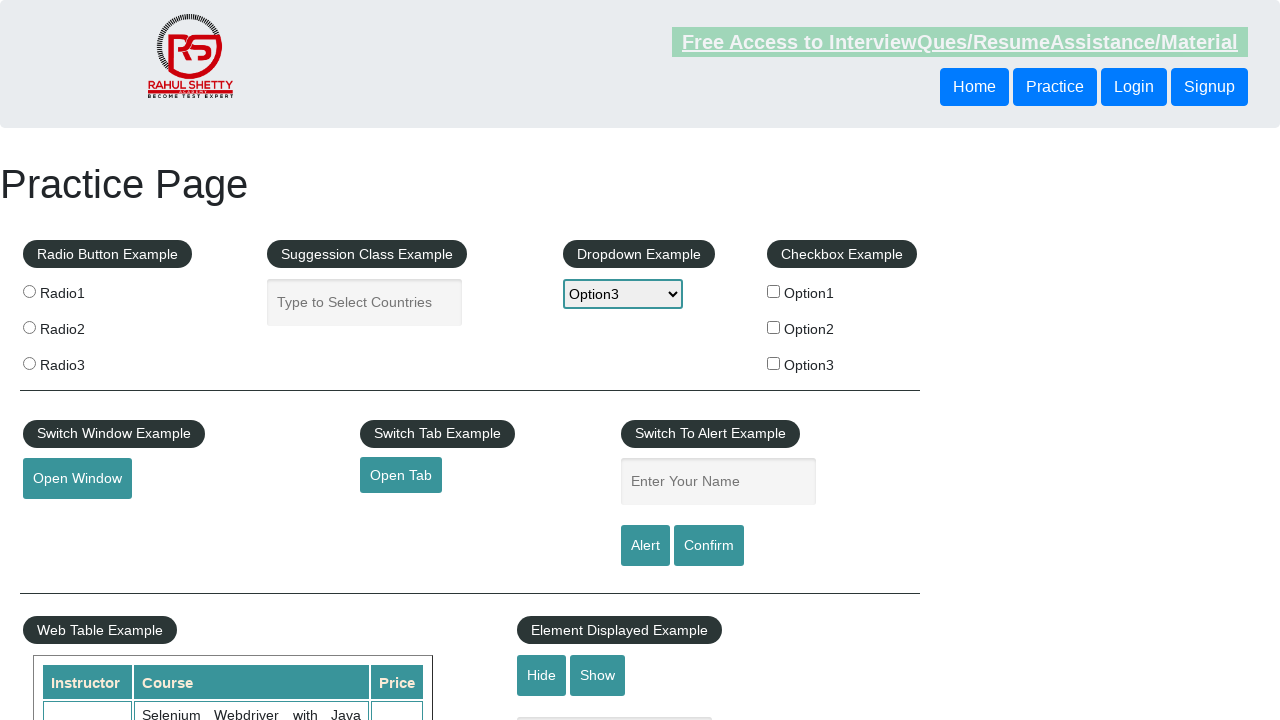

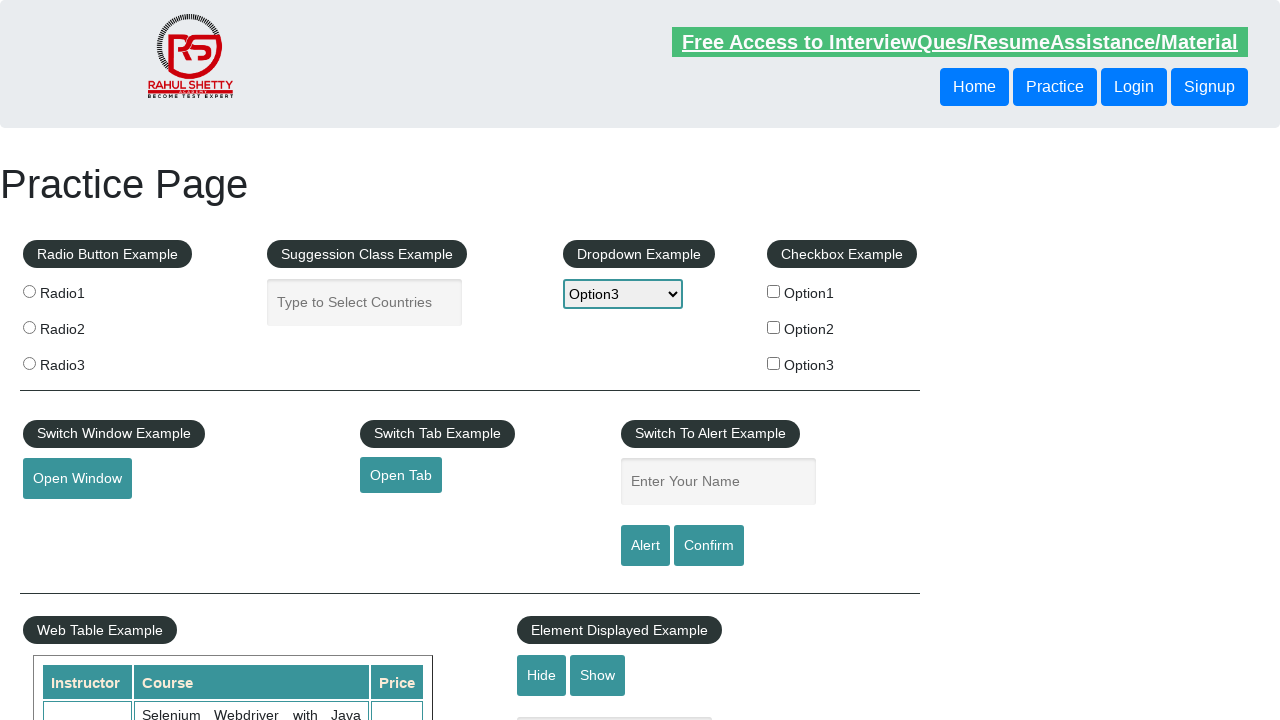